Tests drag and drop functionality by dragging a draggable element and dropping it onto a droppable target area on the jQuery UI demo page

Starting URL: https://jqueryui.com/resources/demos/droppable/default.html

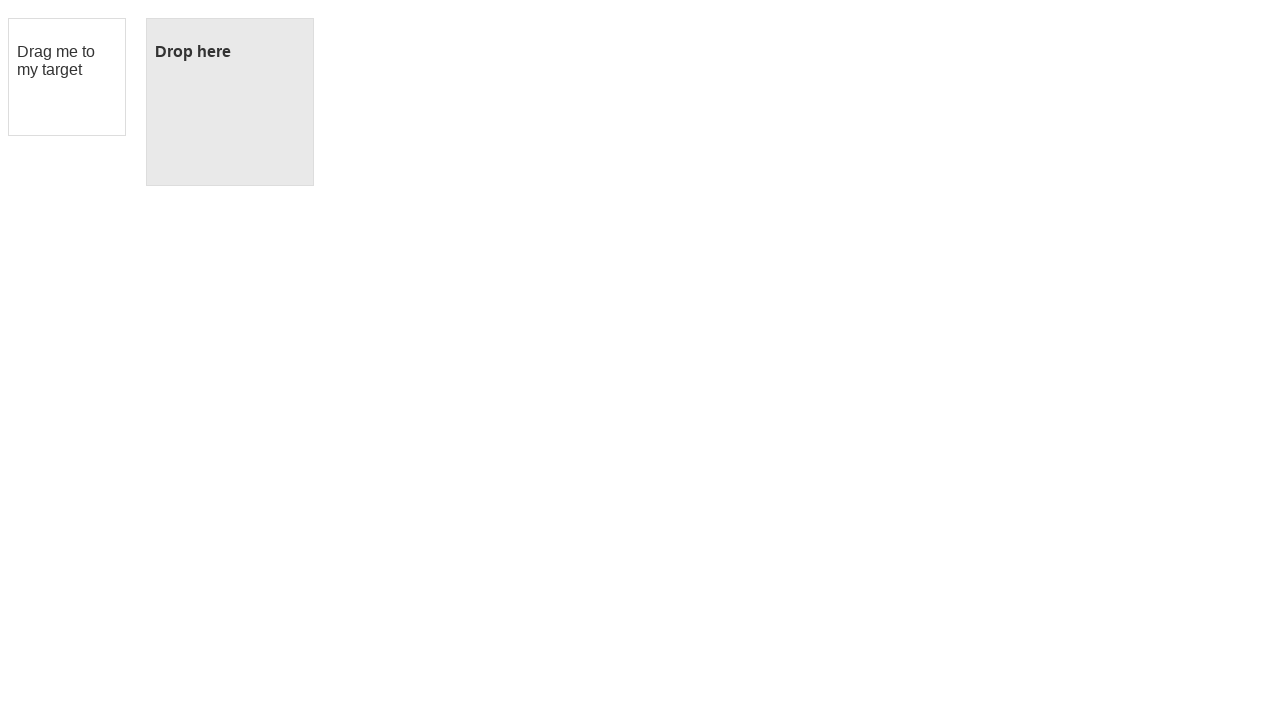

Located draggable element with ID 'draggable'
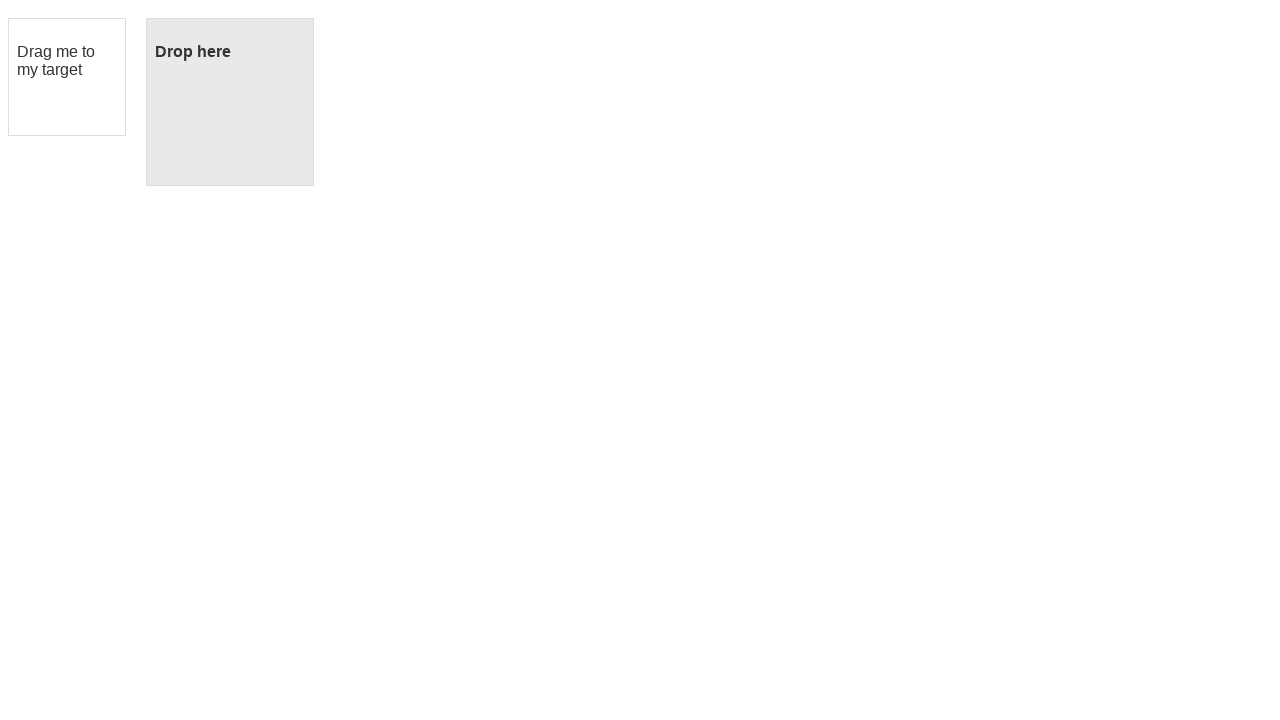

Located droppable target element with ID 'droppable'
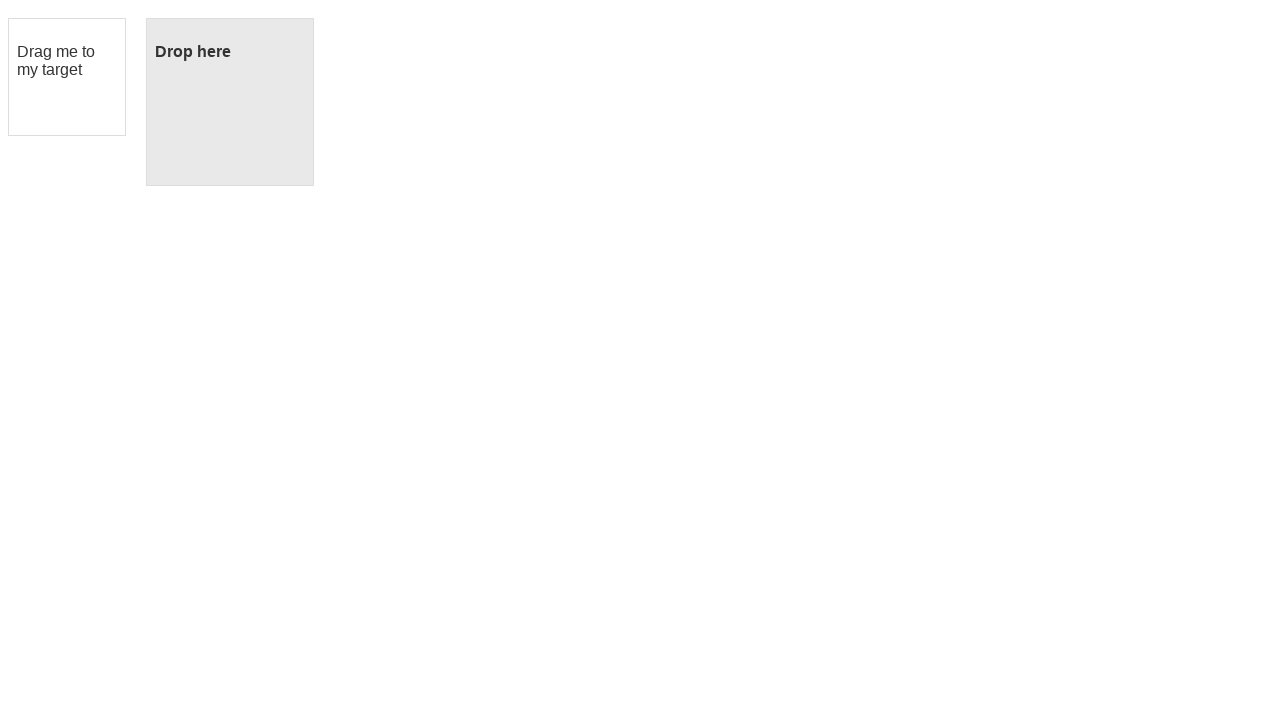

Dragged draggable element onto droppable target area at (230, 102)
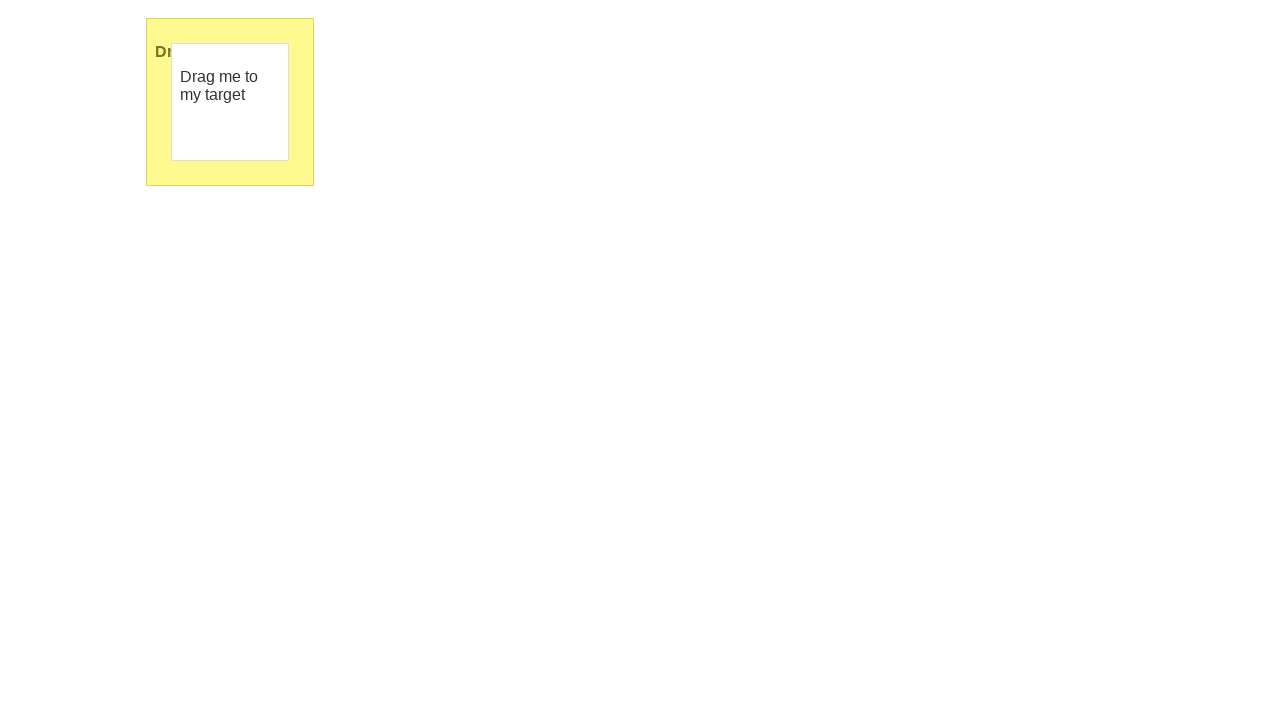

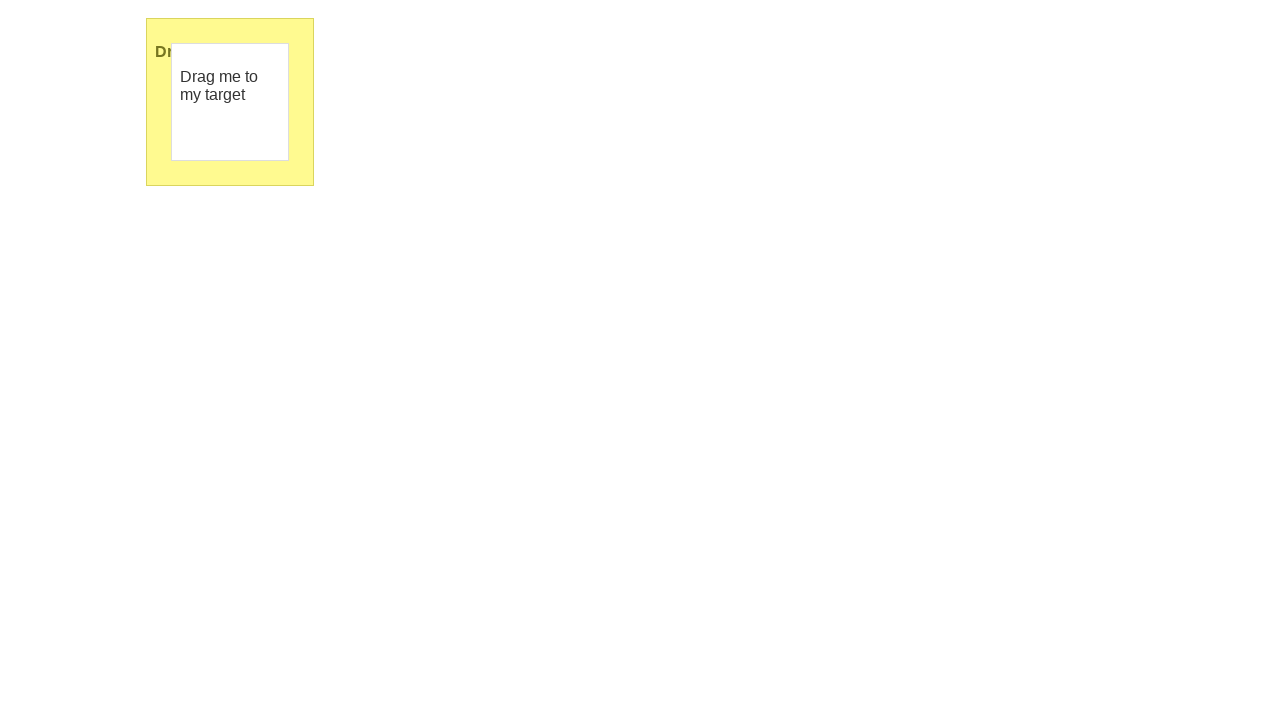